Tests dynamic controls including checkbox removal and input field enable/disable functionality

Starting URL: https://the-internet.herokuapp.com/dynamic_controls

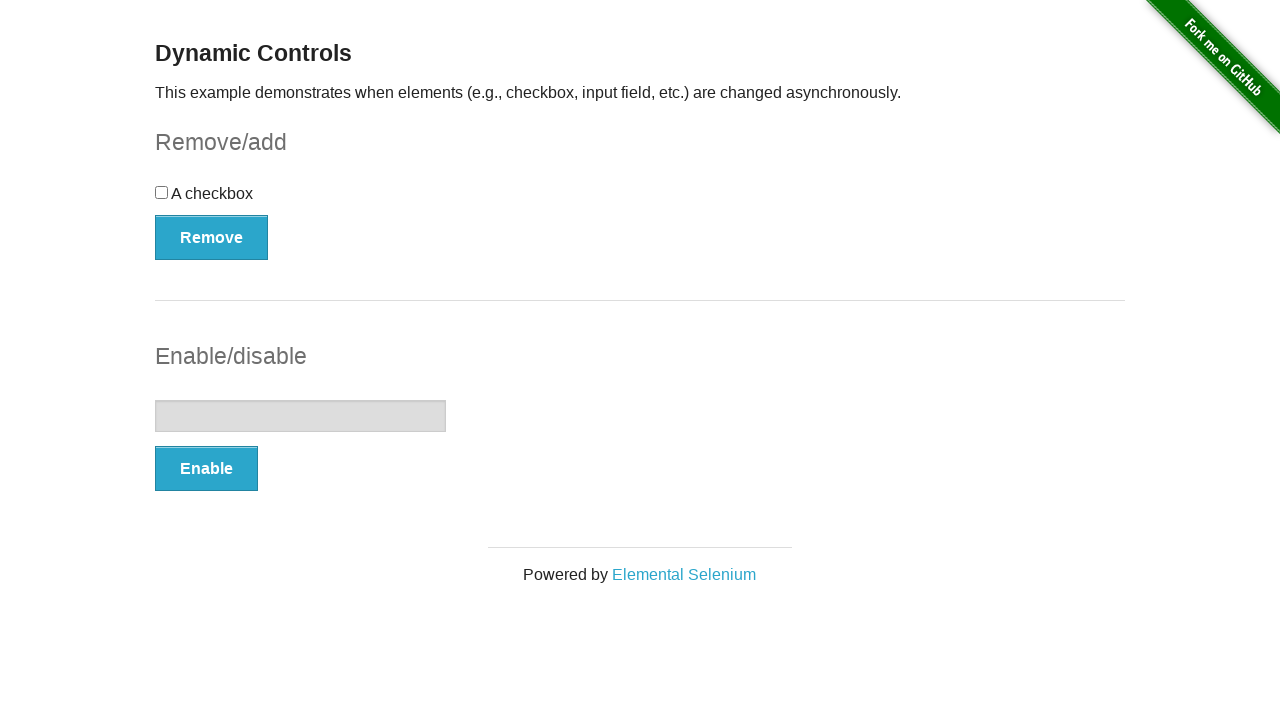

Waited for checkbox to appear
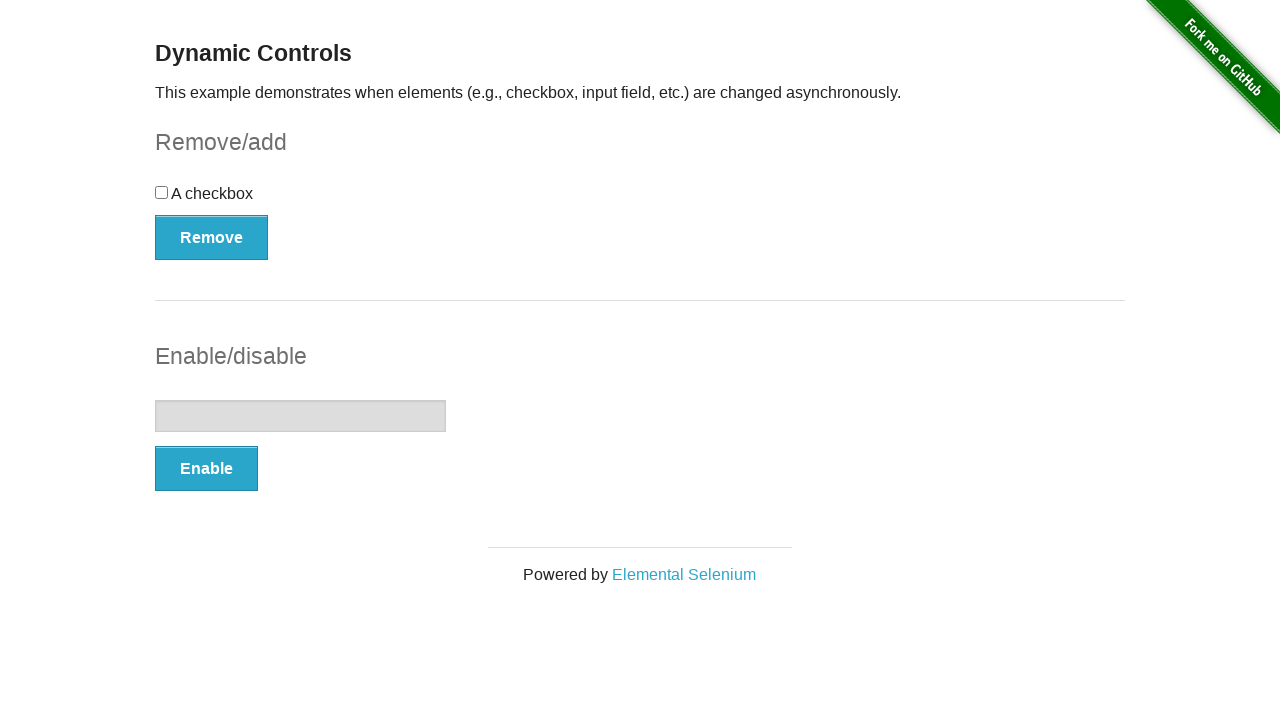

Clicked checkbox to select it at (162, 192) on input[type='checkbox']
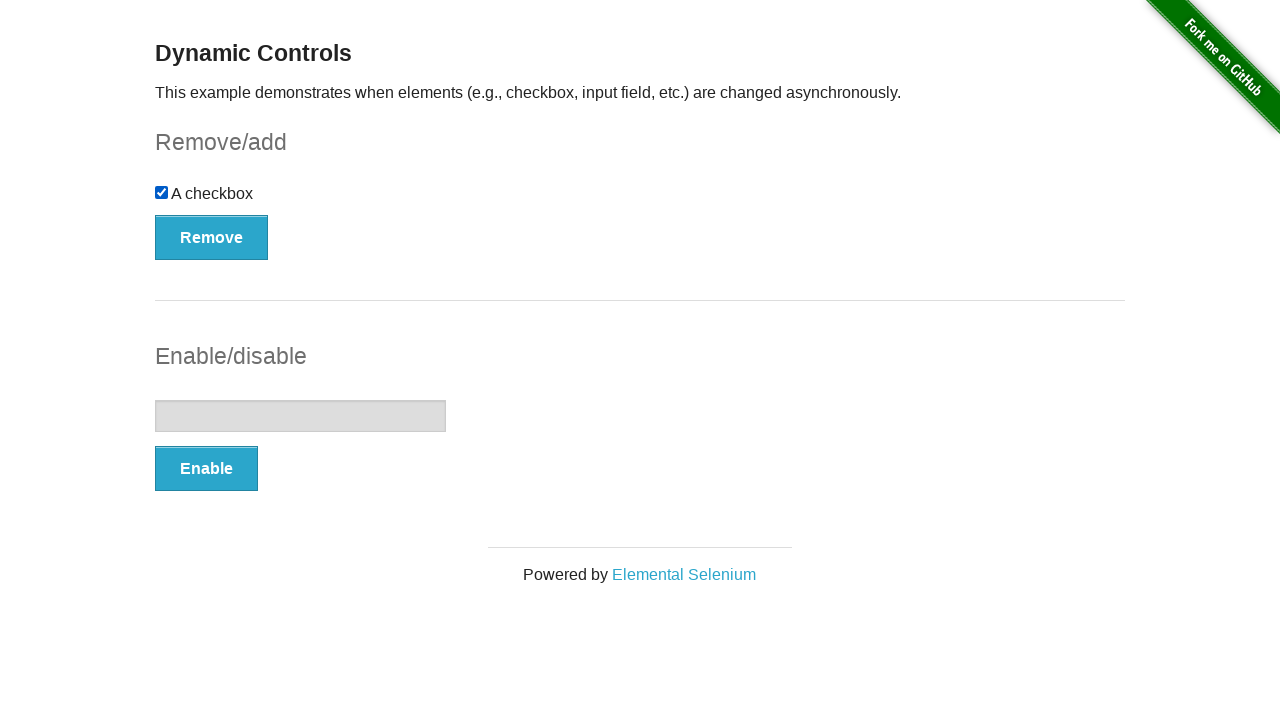

Clicked checkbox to deselect it at (162, 192) on input[type='checkbox']
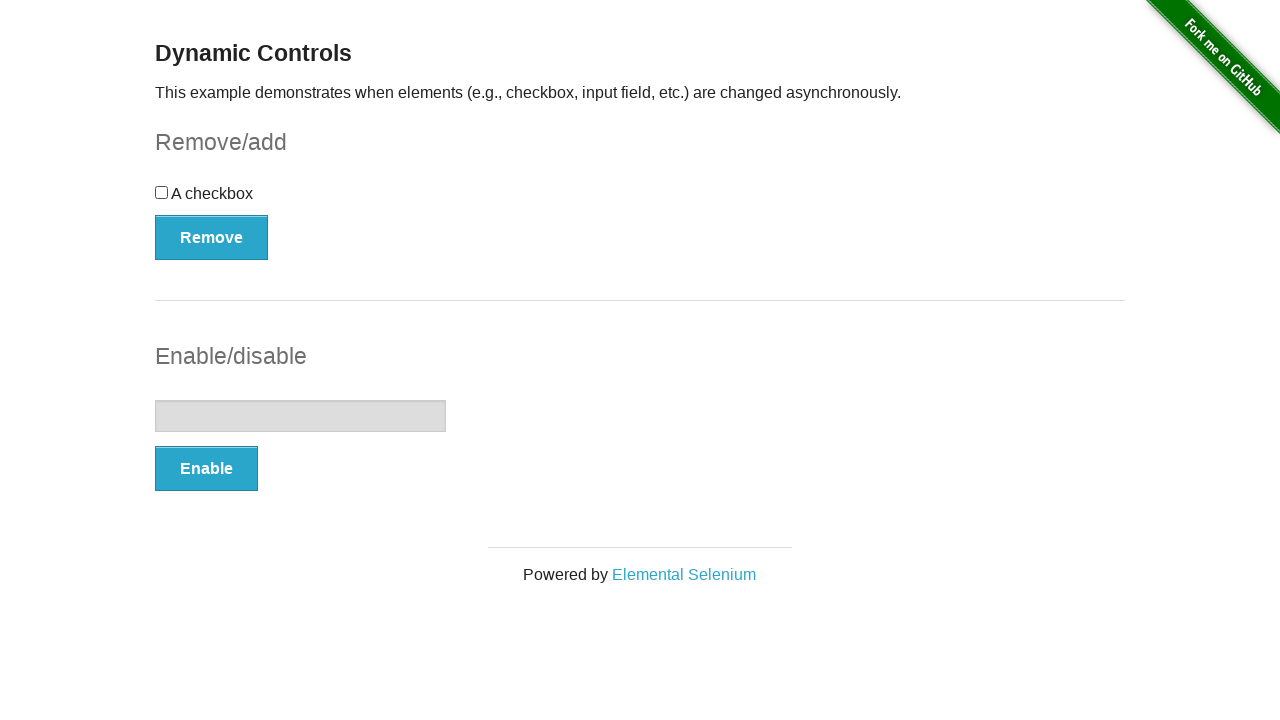

Waited for Remove button to appear
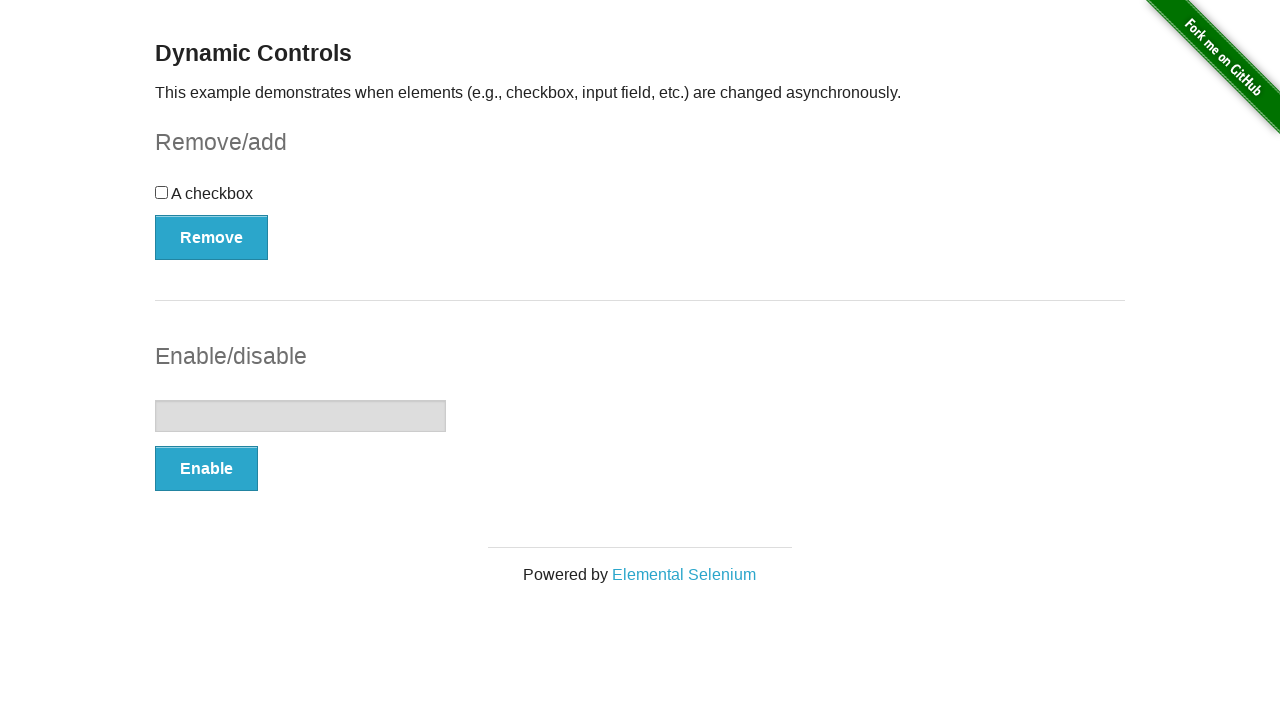

Clicked Remove button to remove checkbox at (212, 237) on xpath=//*[@id='checkbox-example']/button
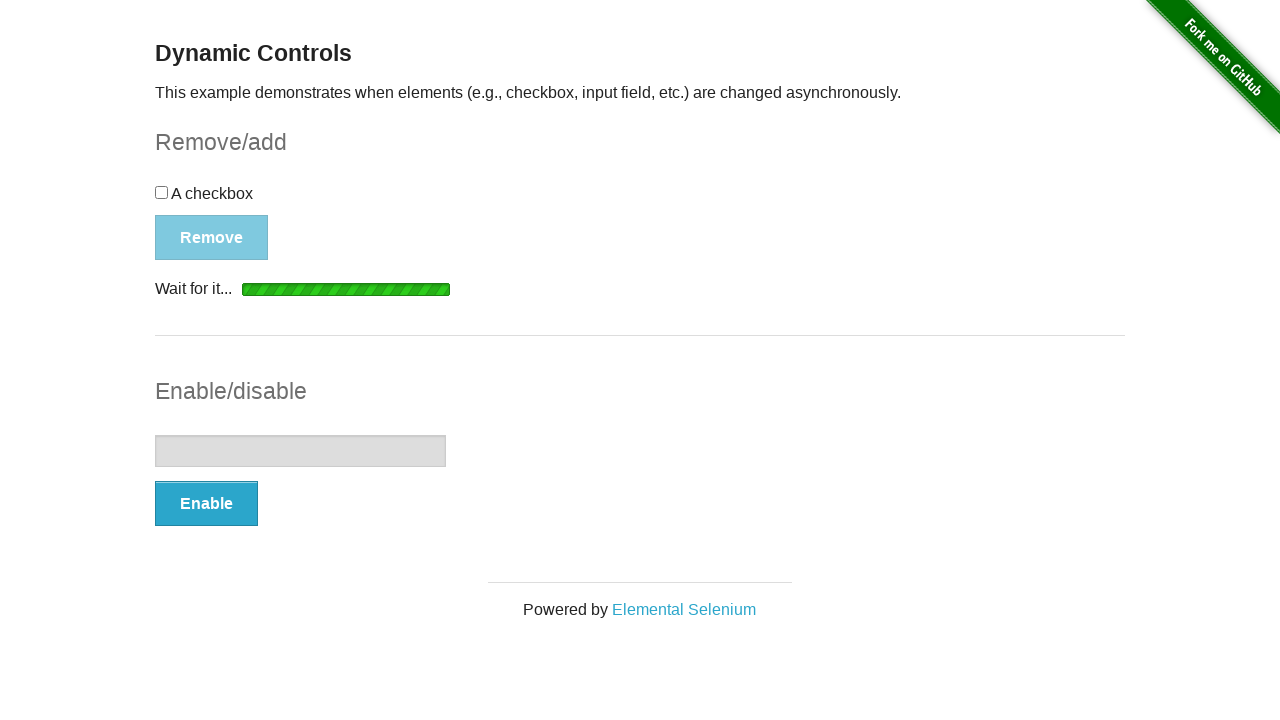

Confirmed checkbox removal with 'It's gone!' message
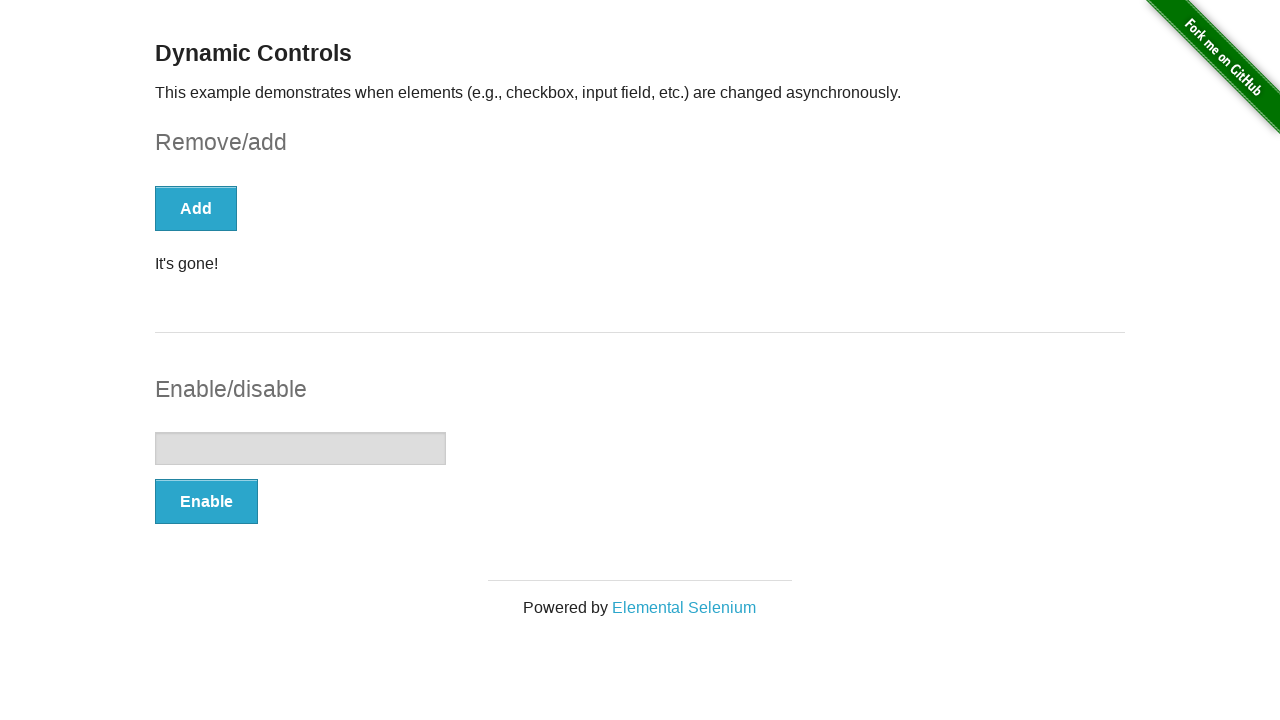

Waited for Add button to appear
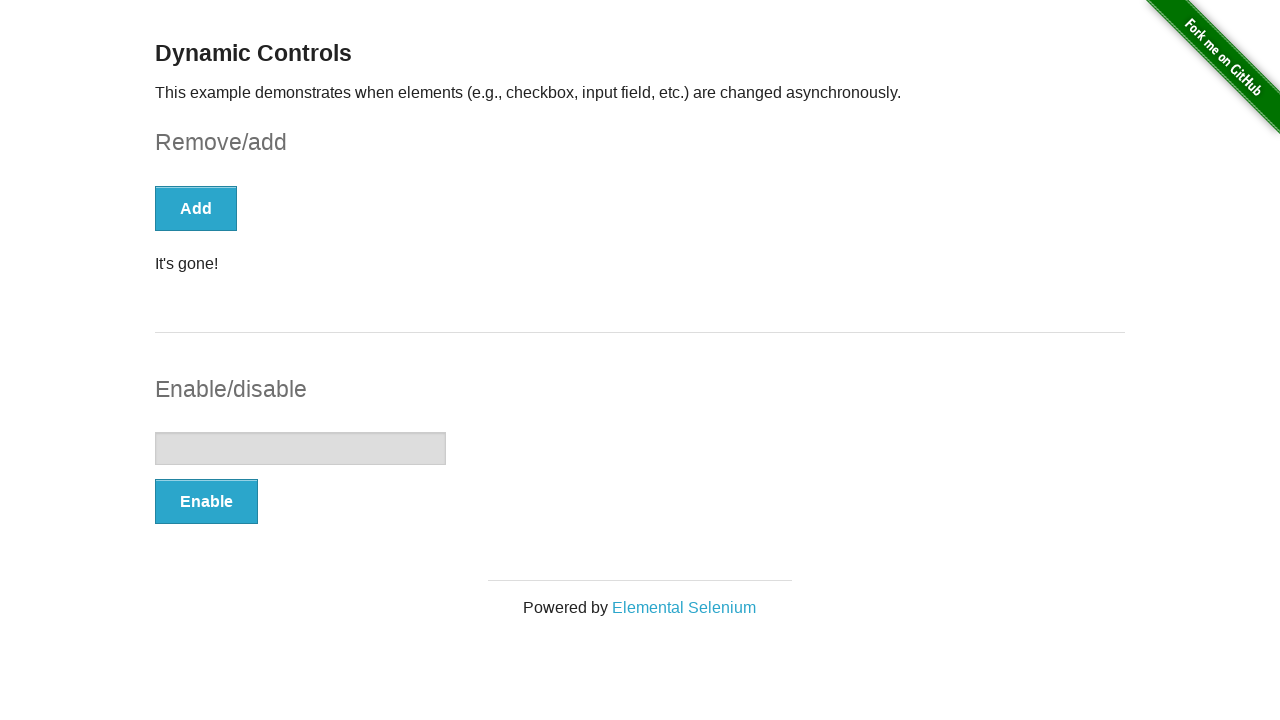

Clicked Add button to restore checkbox at (196, 208) on xpath=//button[text()='Add']
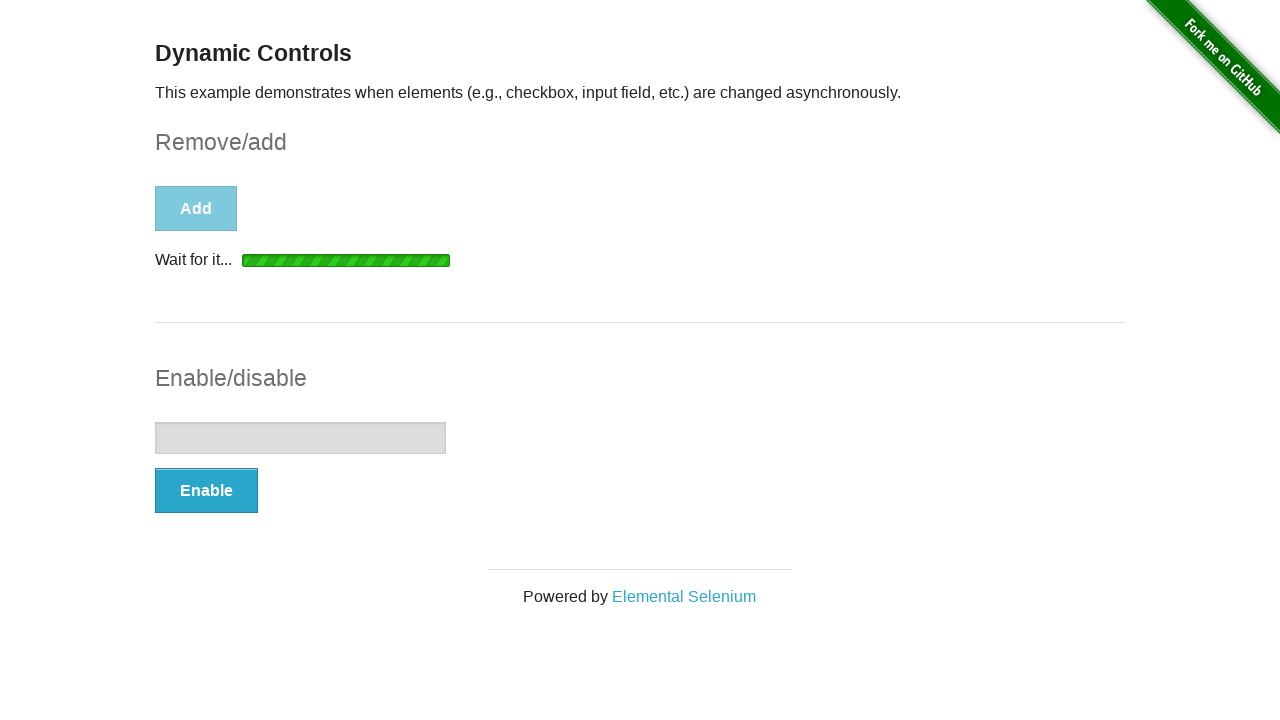

Waited for Enable button to appear
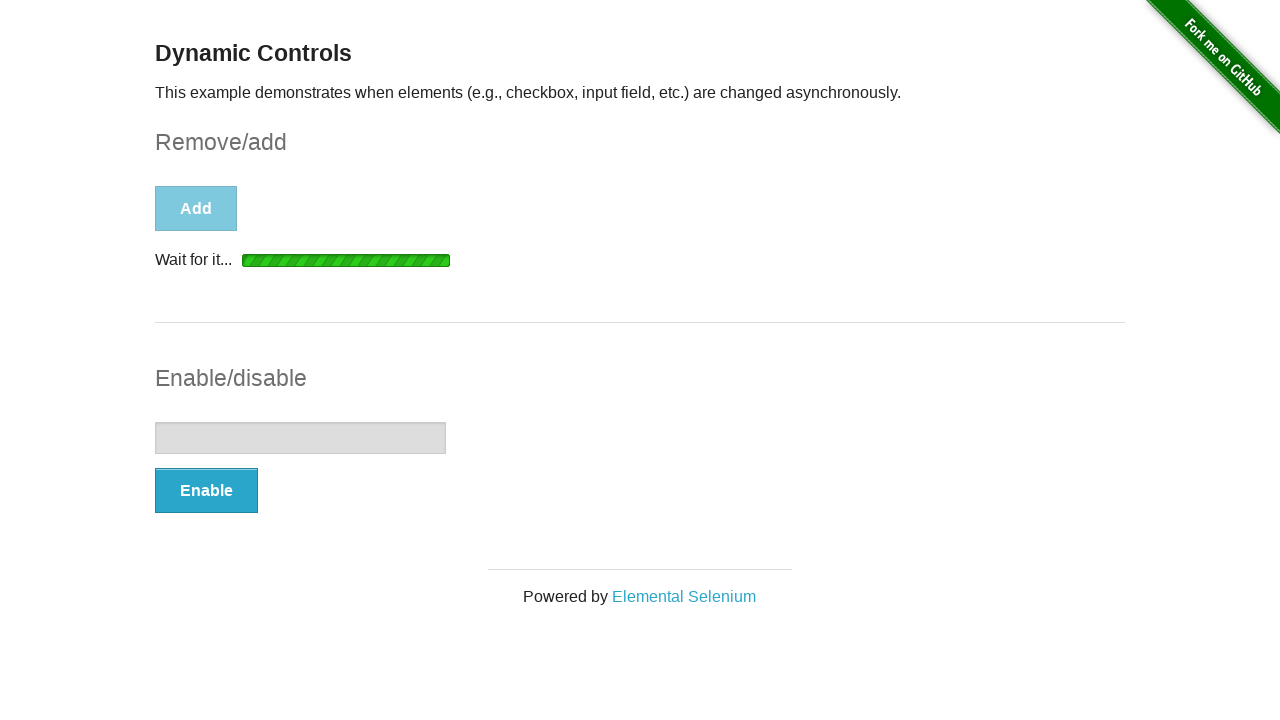

Clicked Enable button to enable input field at (206, 491) on xpath=/html/body/div[2]/div/div[1]/form[2]/button
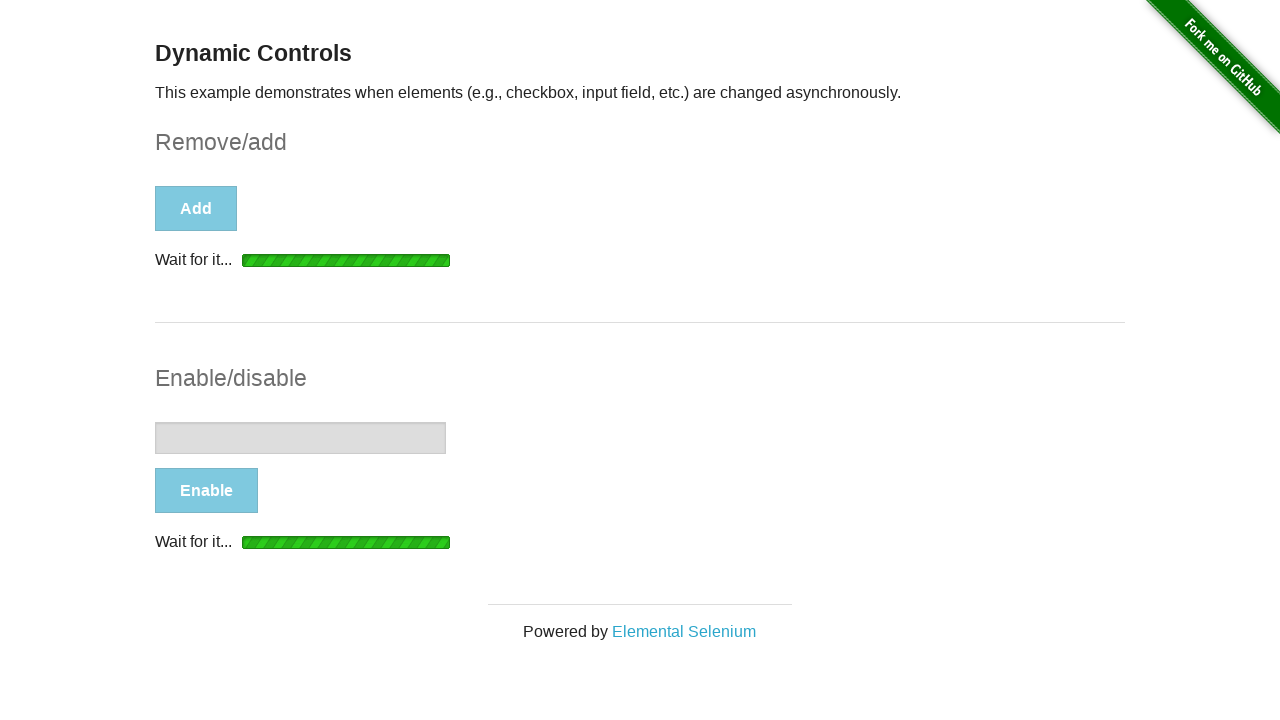

Confirmed input field is enabled
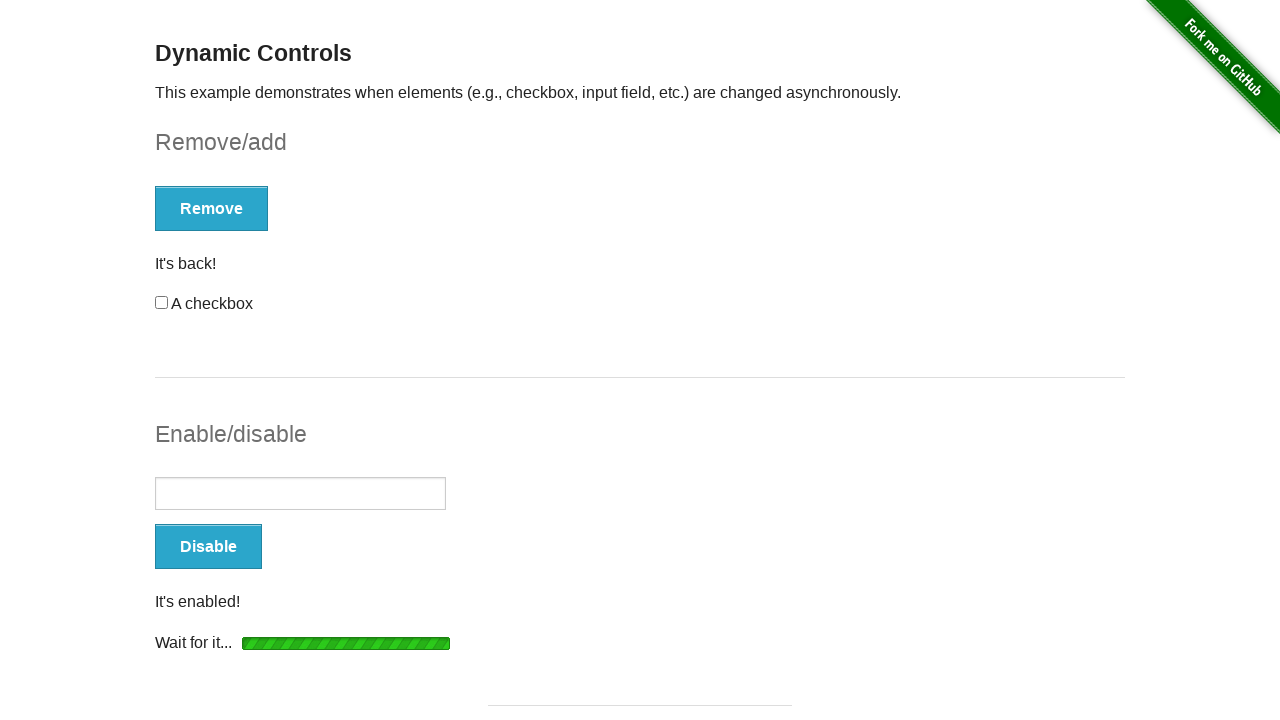

Filled input field with 'Test keys' on //*[@id='input-example']/input
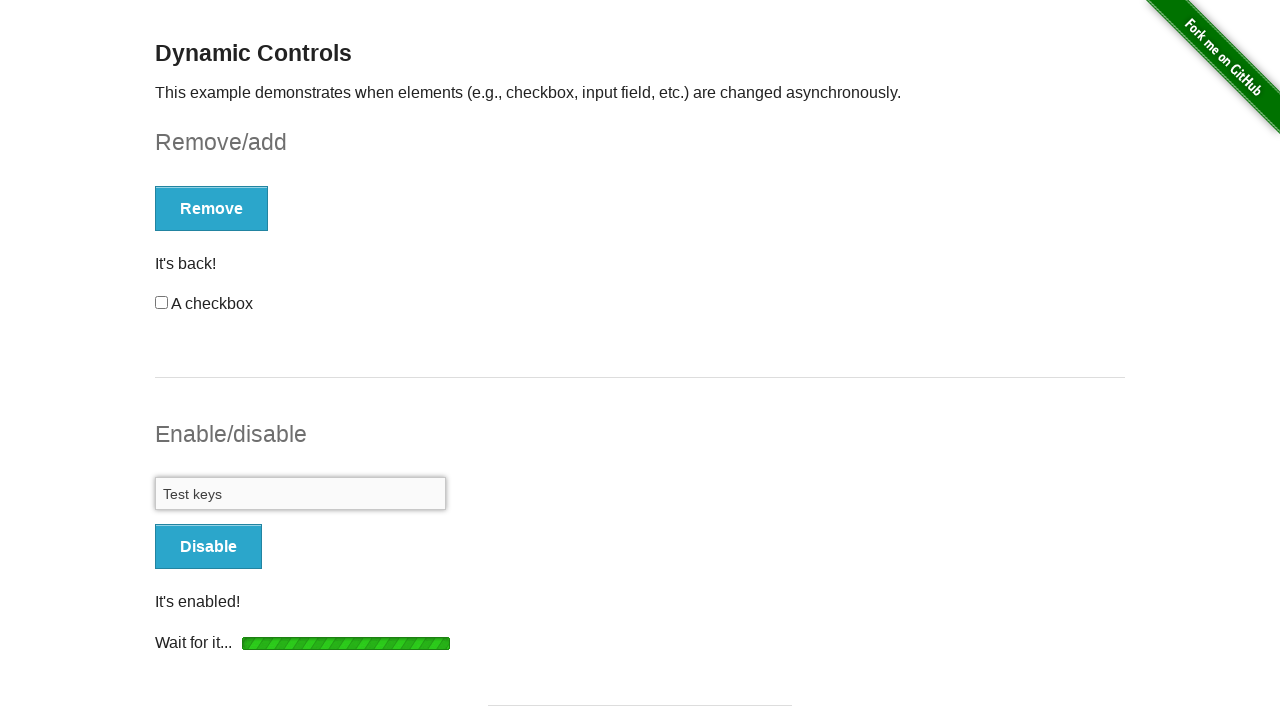

Clicked Disable button to disable input field at (208, 546) on xpath=/html/body/div[2]/div/div[1]/form[2]/button
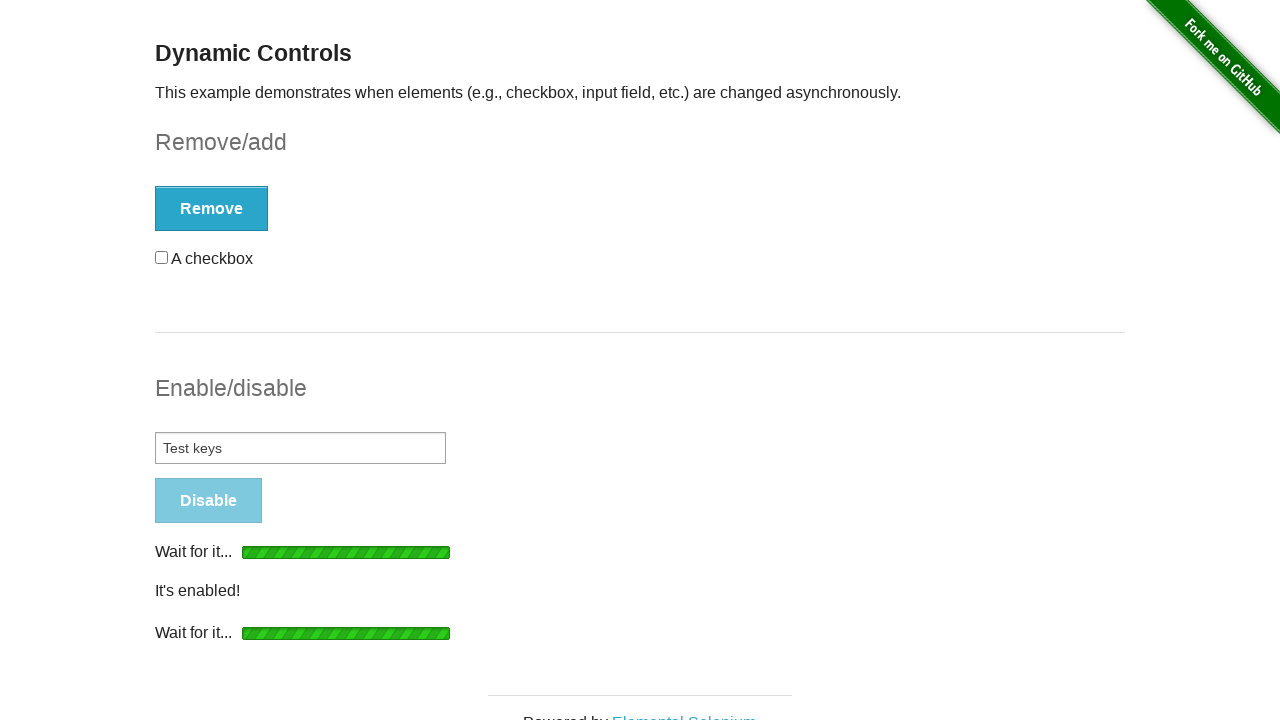

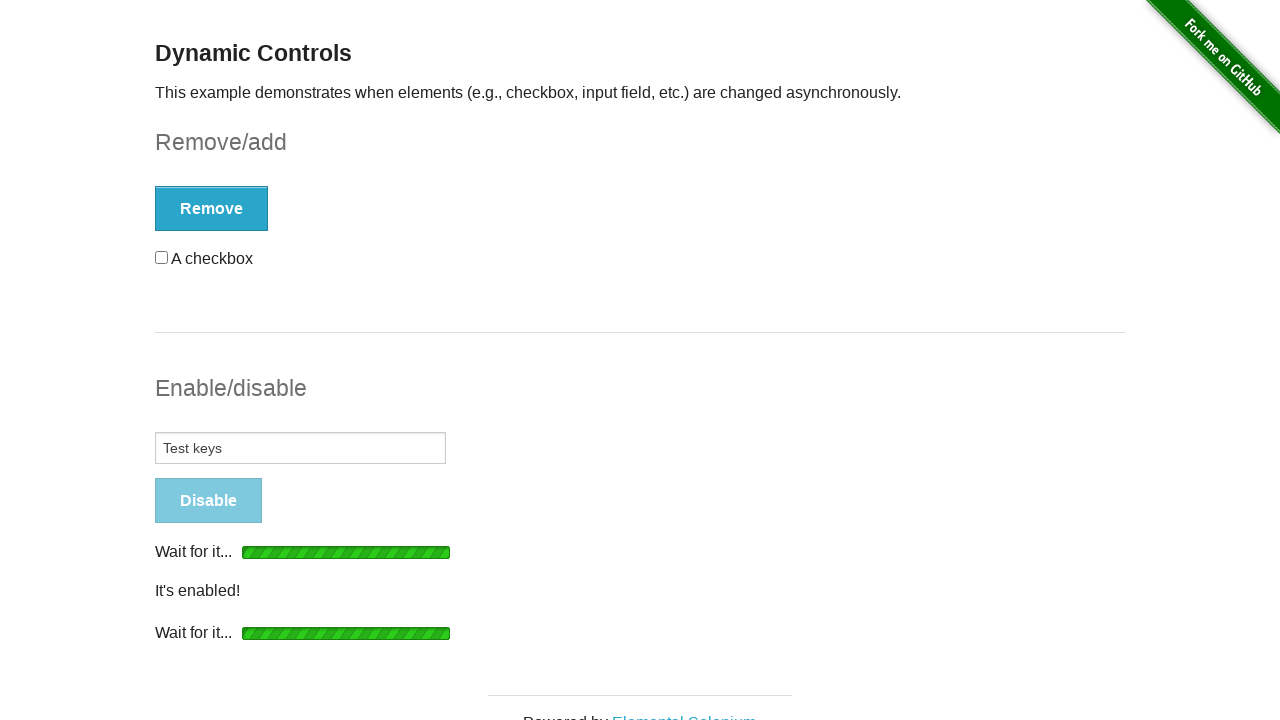